Tests alert handling by triggering a simple alert, reading its text, accepting it, and verifying the result message

Starting URL: https://training-support.net/webelements/alerts

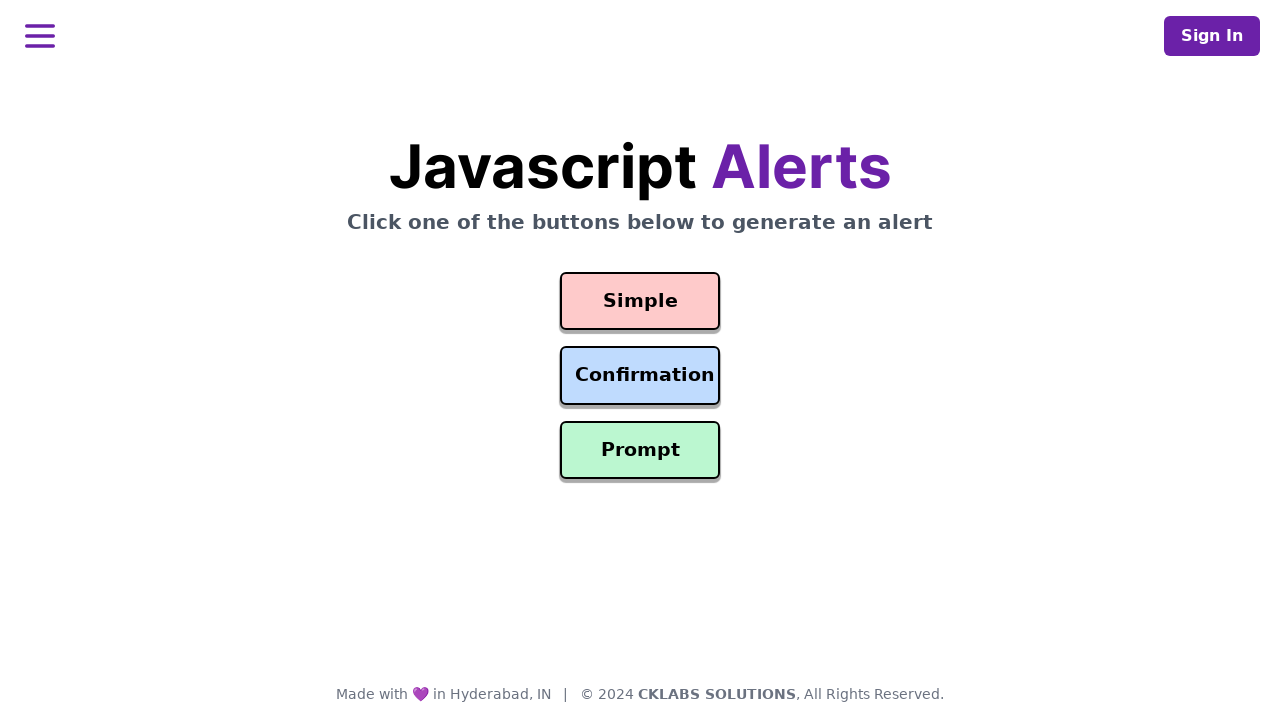

Clicked button to trigger simple alert at (640, 301) on #simple
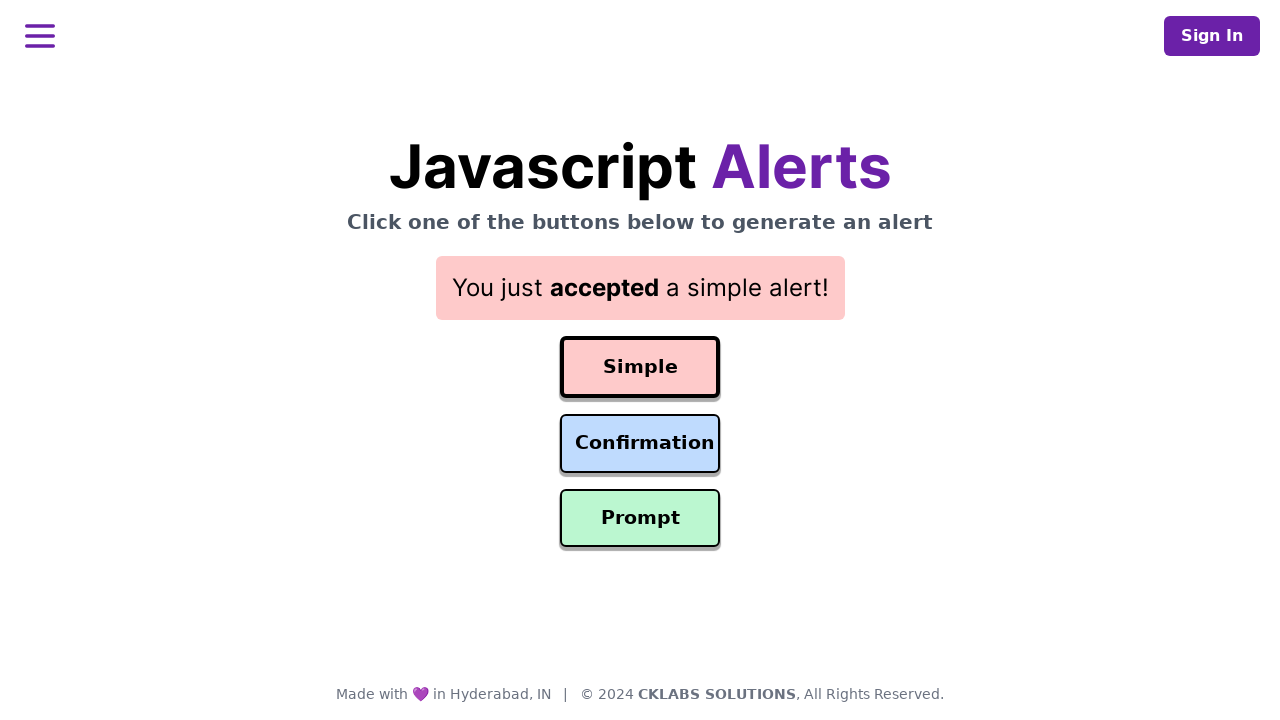

Set up dialog handler to automatically accept alerts
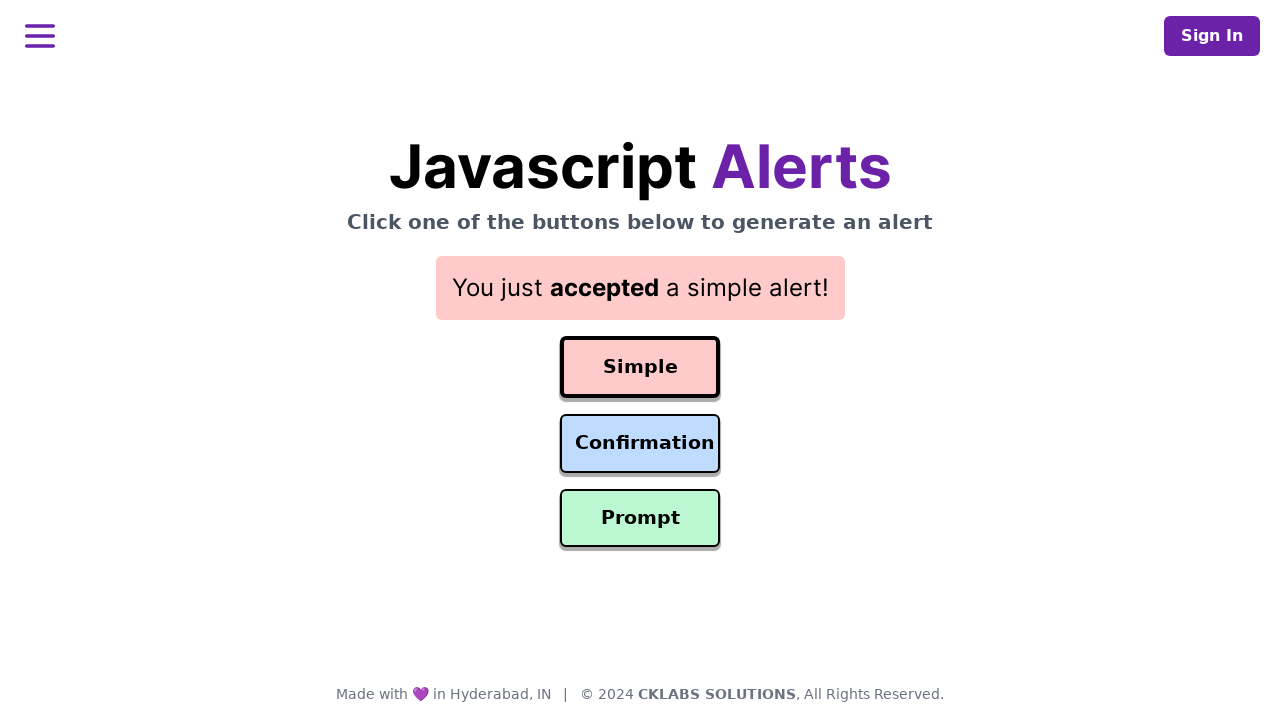

Clicked button again to trigger alert, which was auto-accepted by handler at (640, 367) on #simple
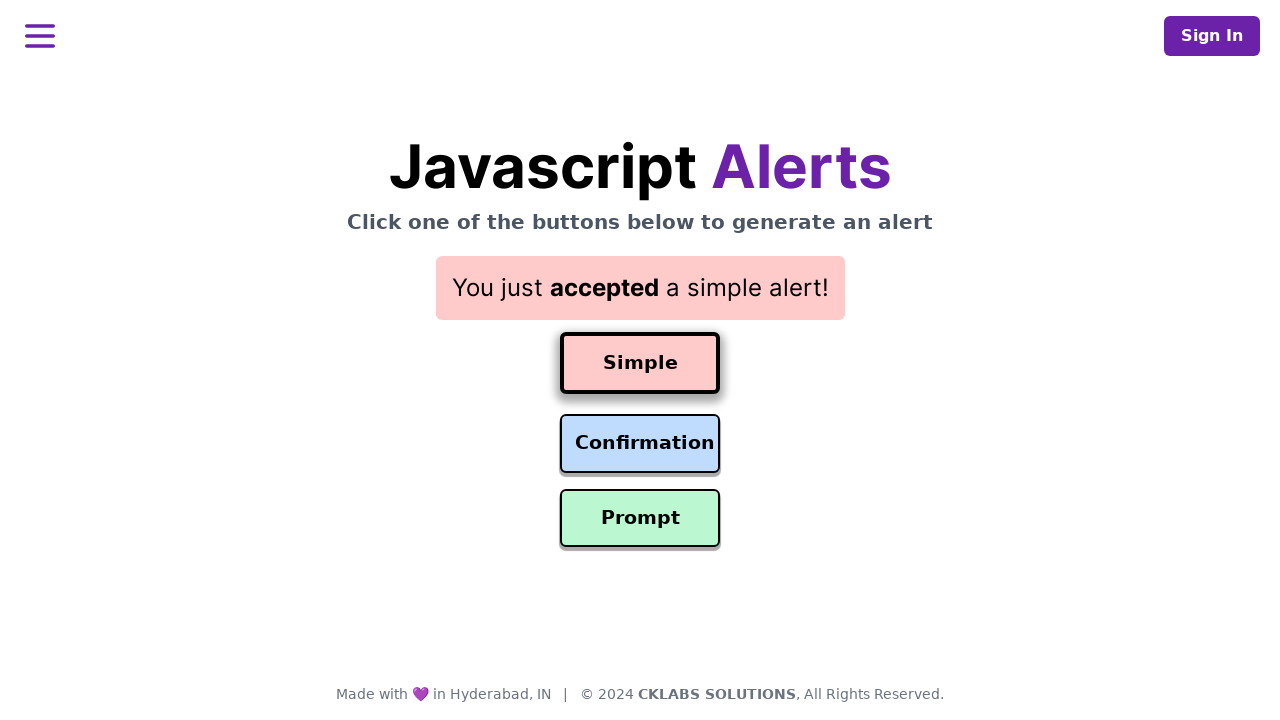

Result message element appeared on page
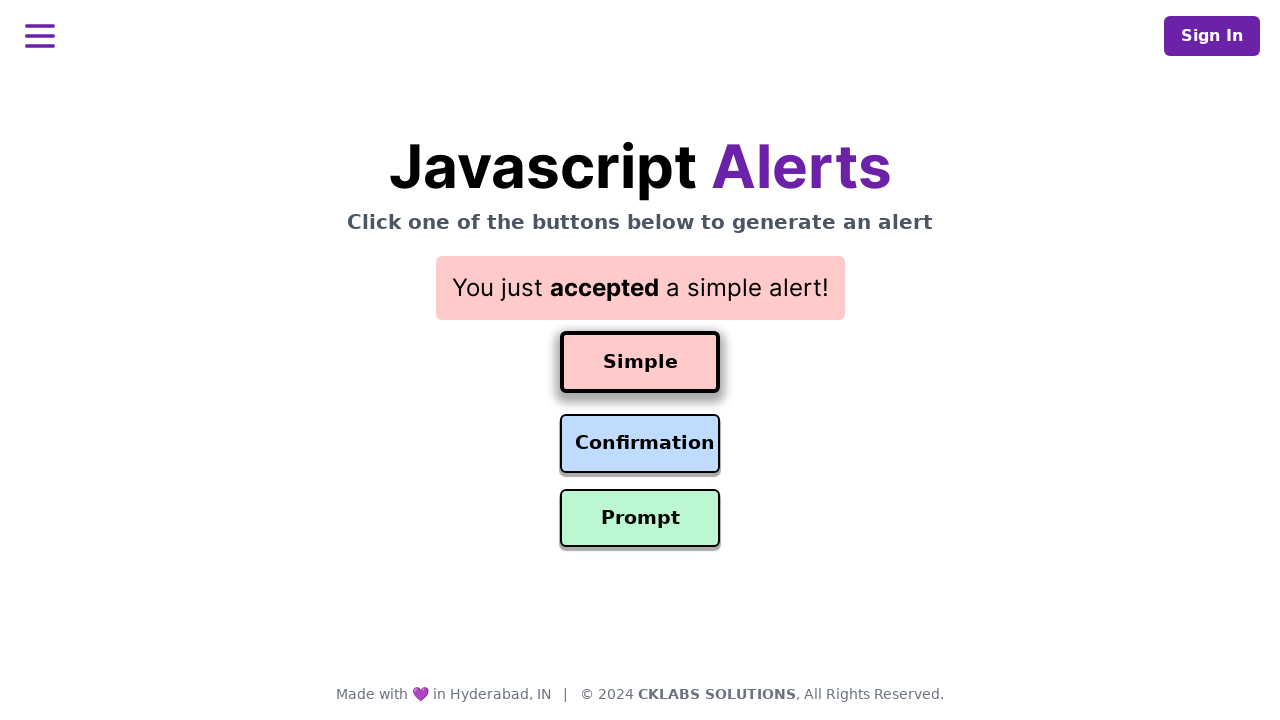

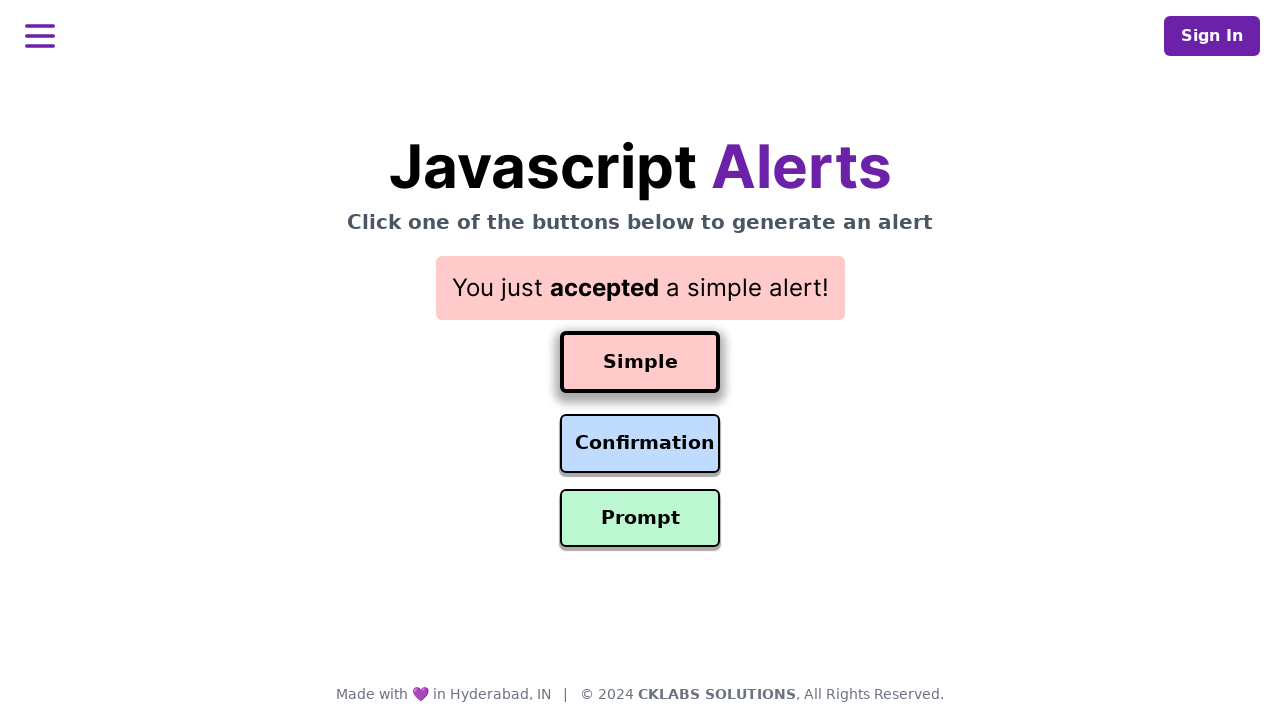